Sets localStorage data with person entries, refreshes the page, and verifies the names are displayed in the list.

Starting URL: https://tc-1-final-parte1.vercel.app/tabelaCadastro.html

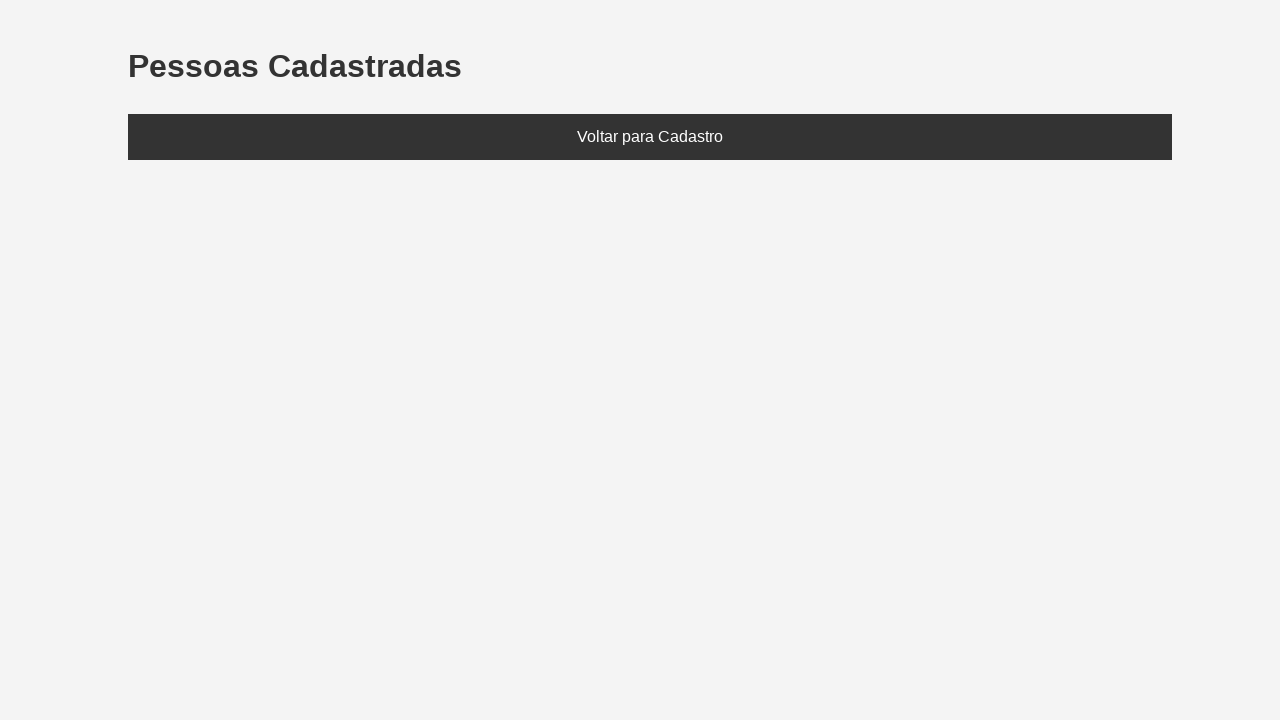

Set localStorage with person entries (João and Maria)
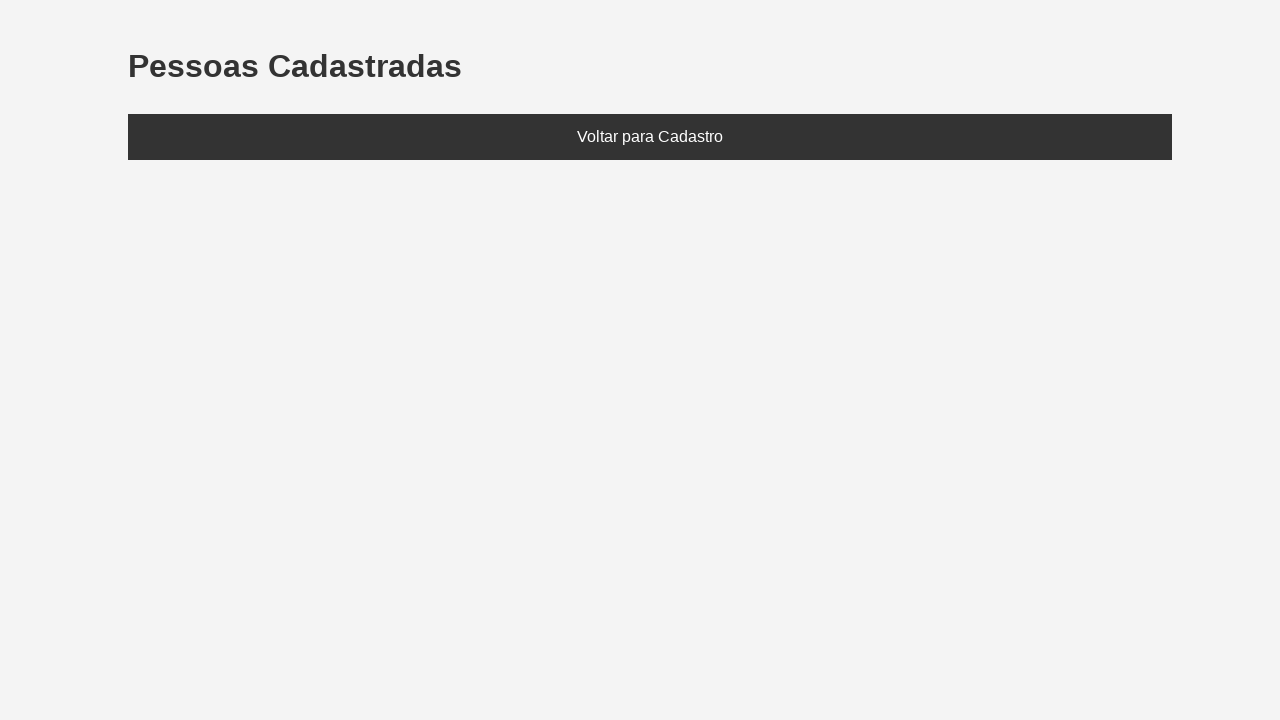

Refreshed page to load localStorage data
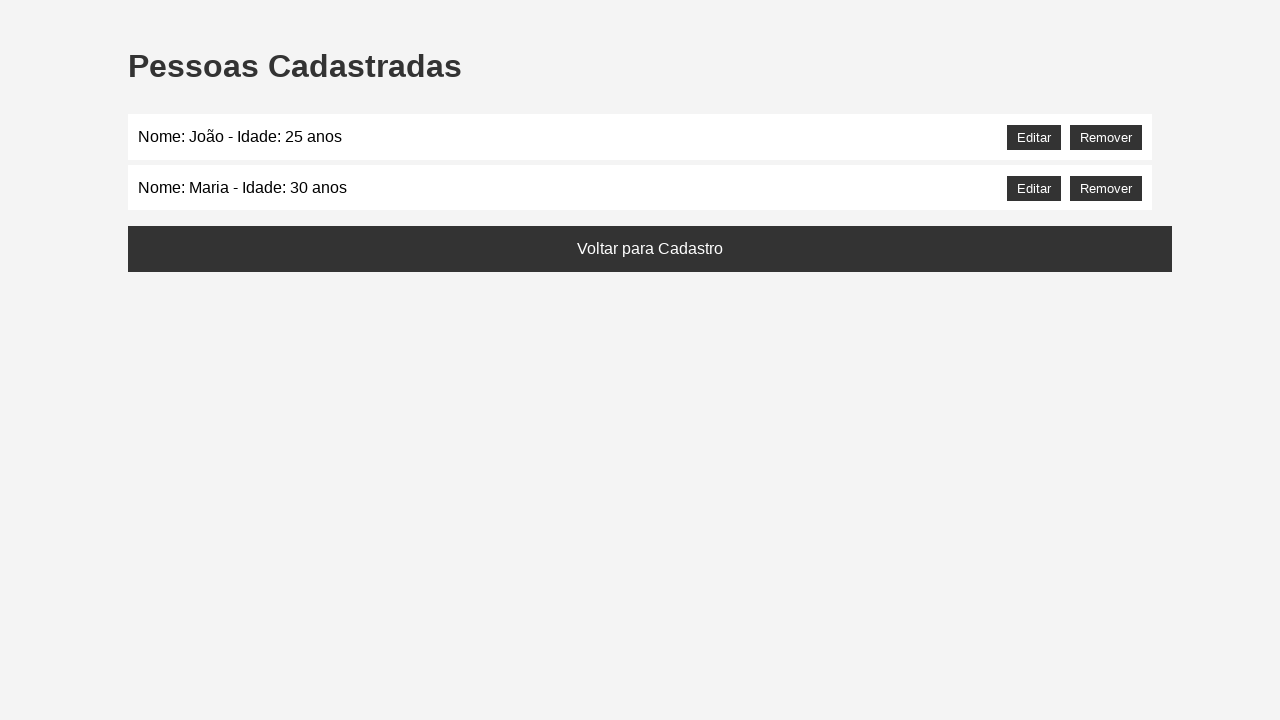

Located the person list element
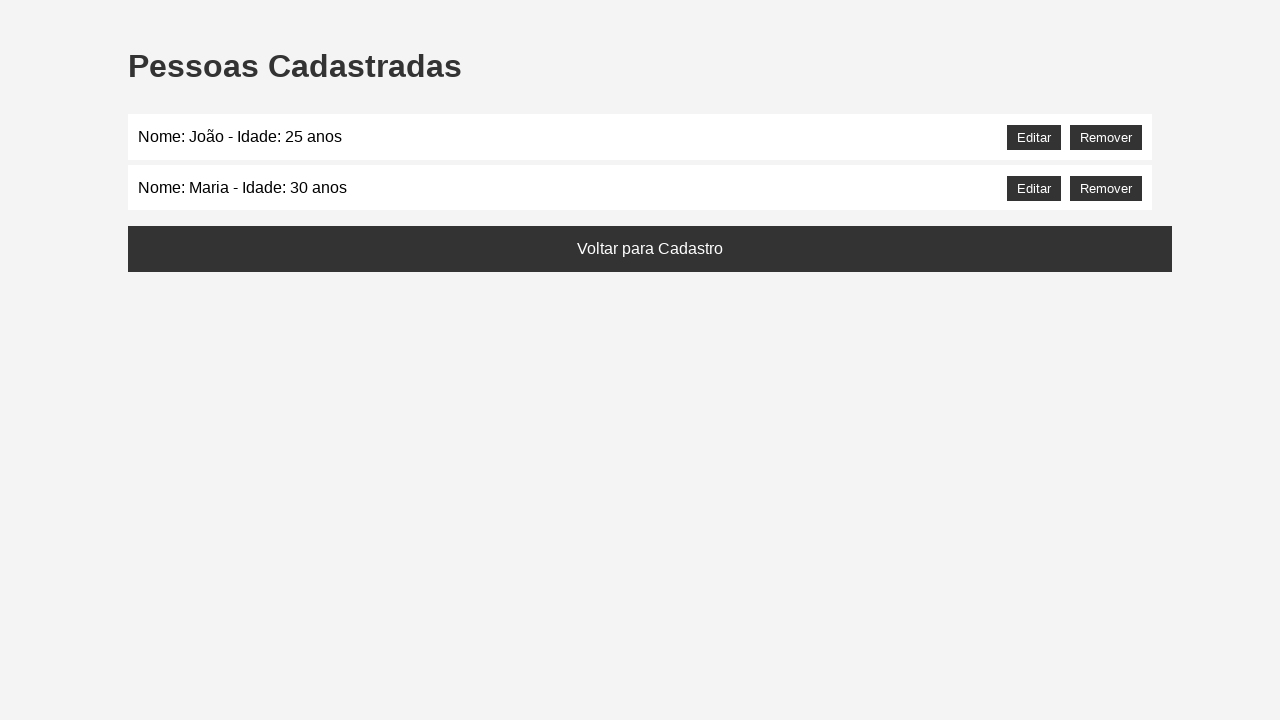

Waited for person list to be visible
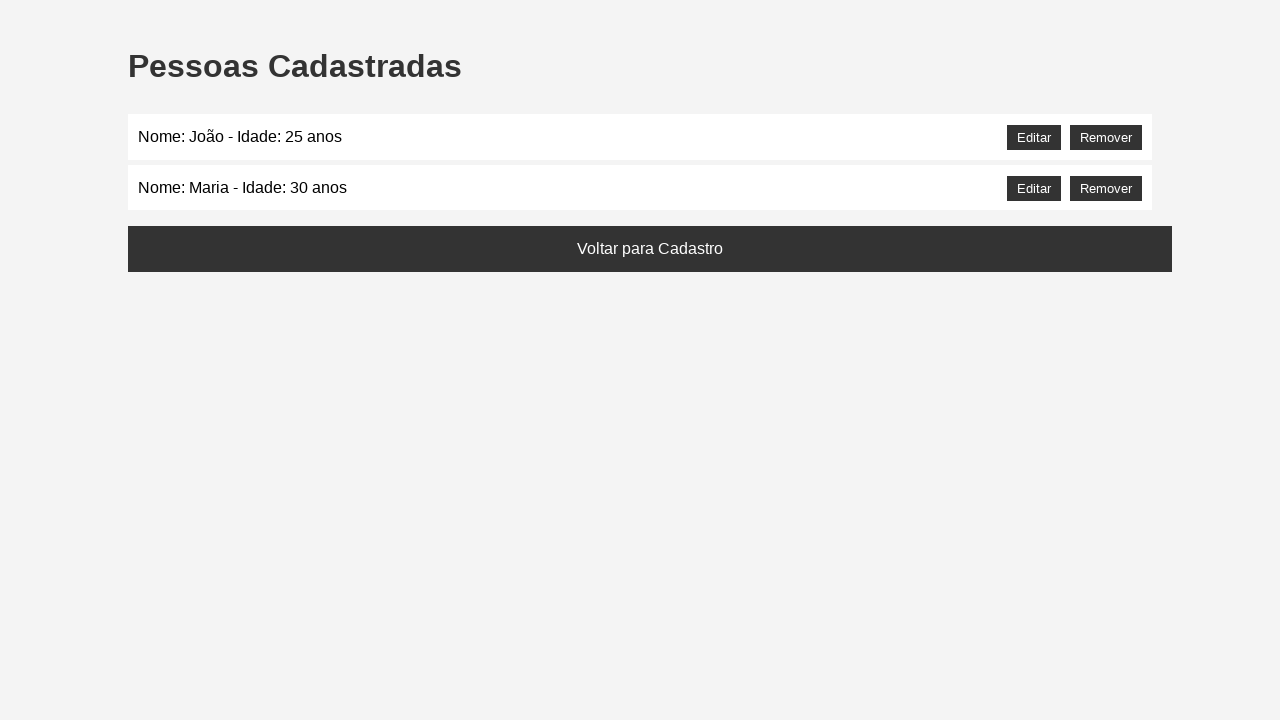

Retrieved text content from person list
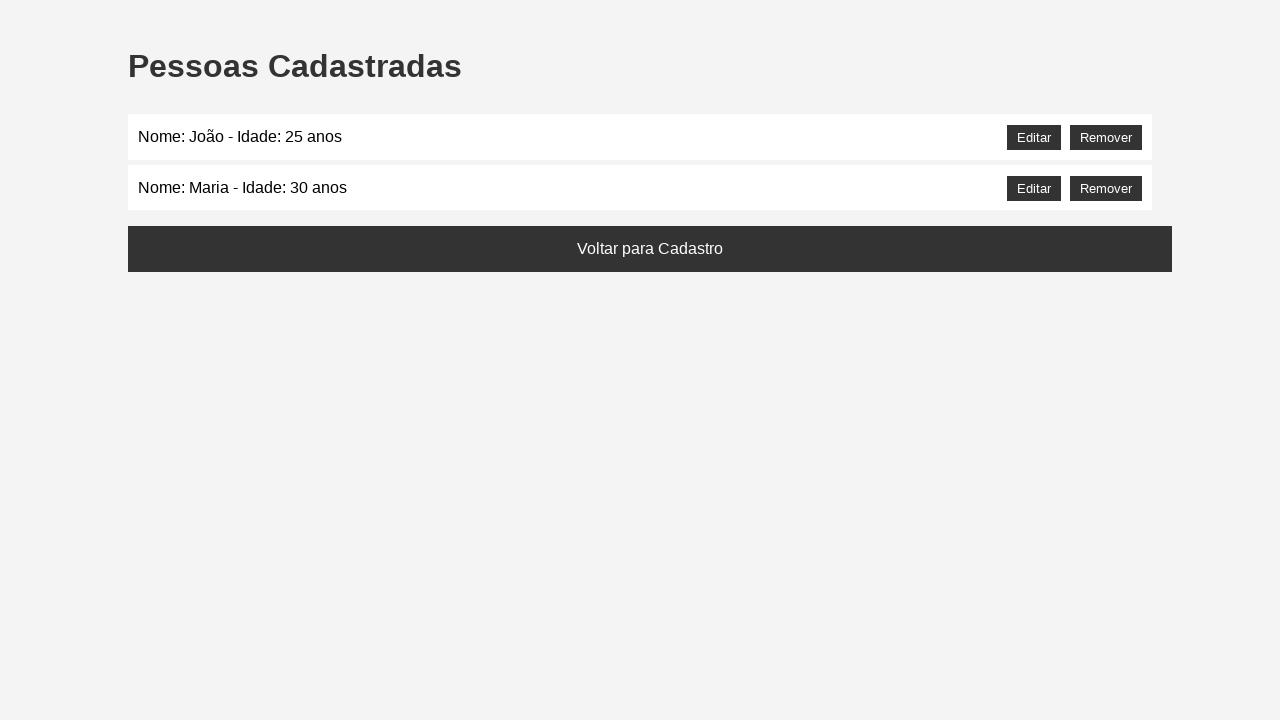

Verified that 'João' is displayed in the list
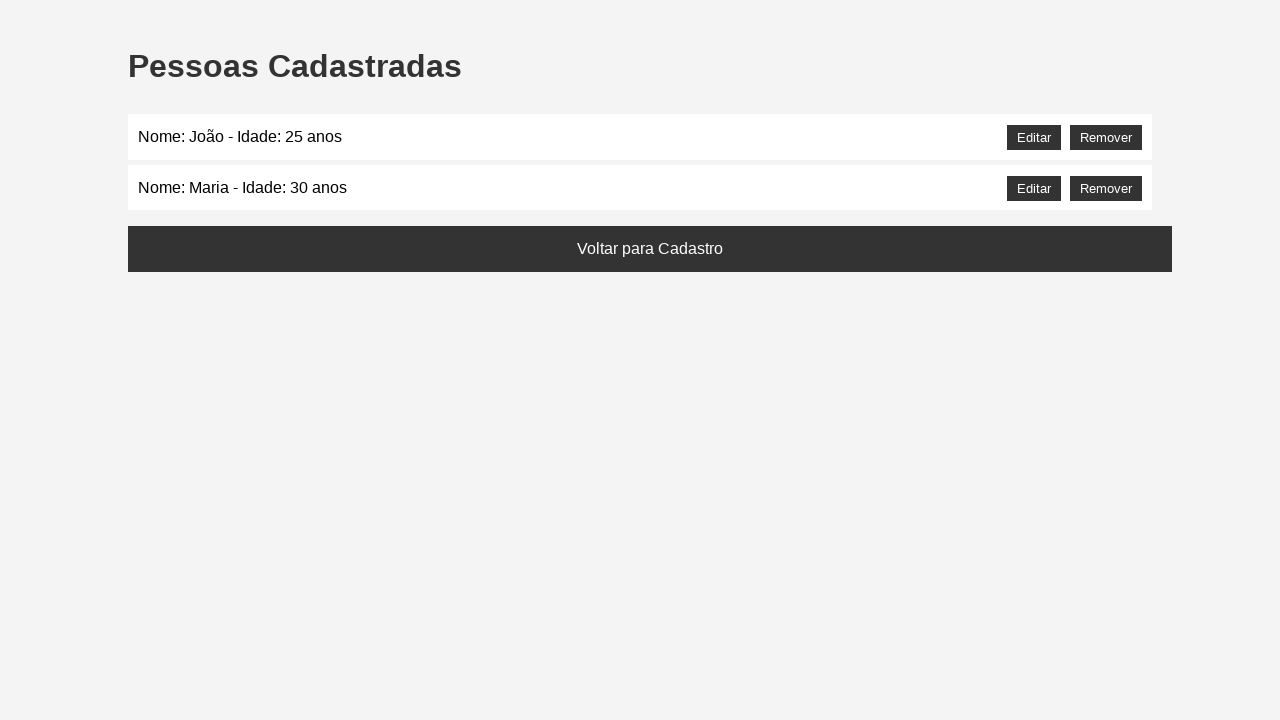

Verified that 'Maria' is displayed in the list
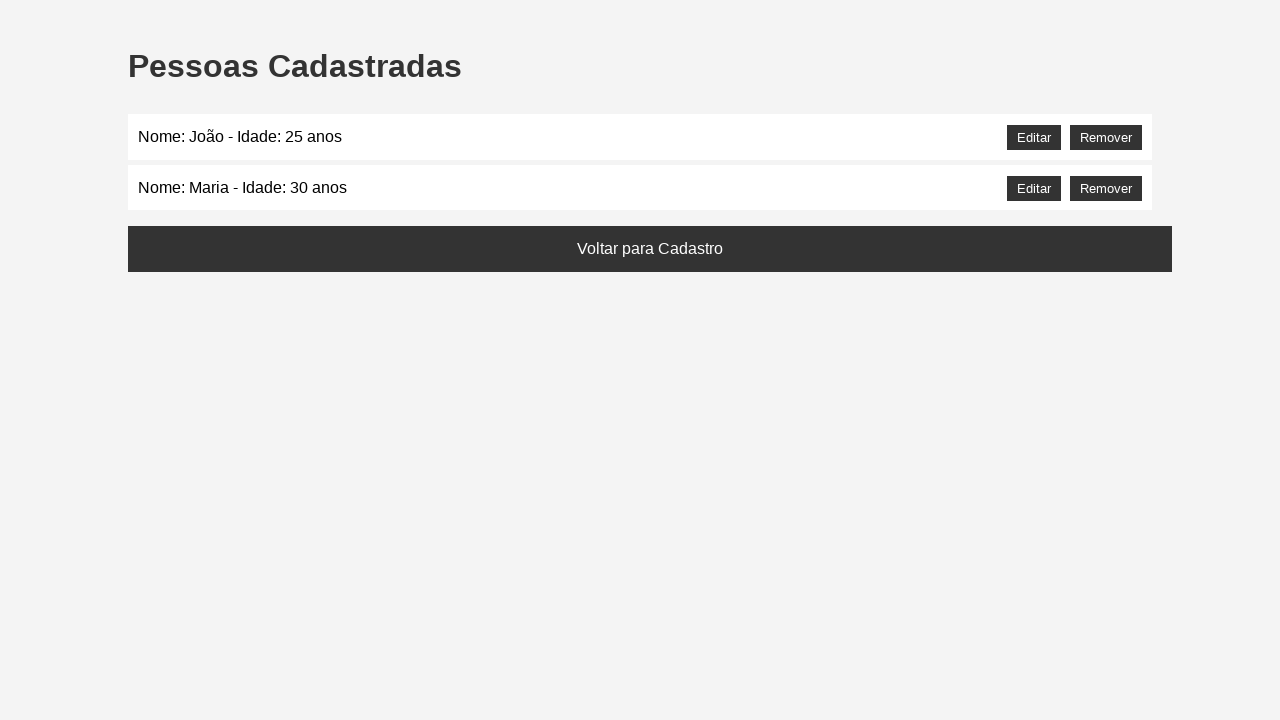

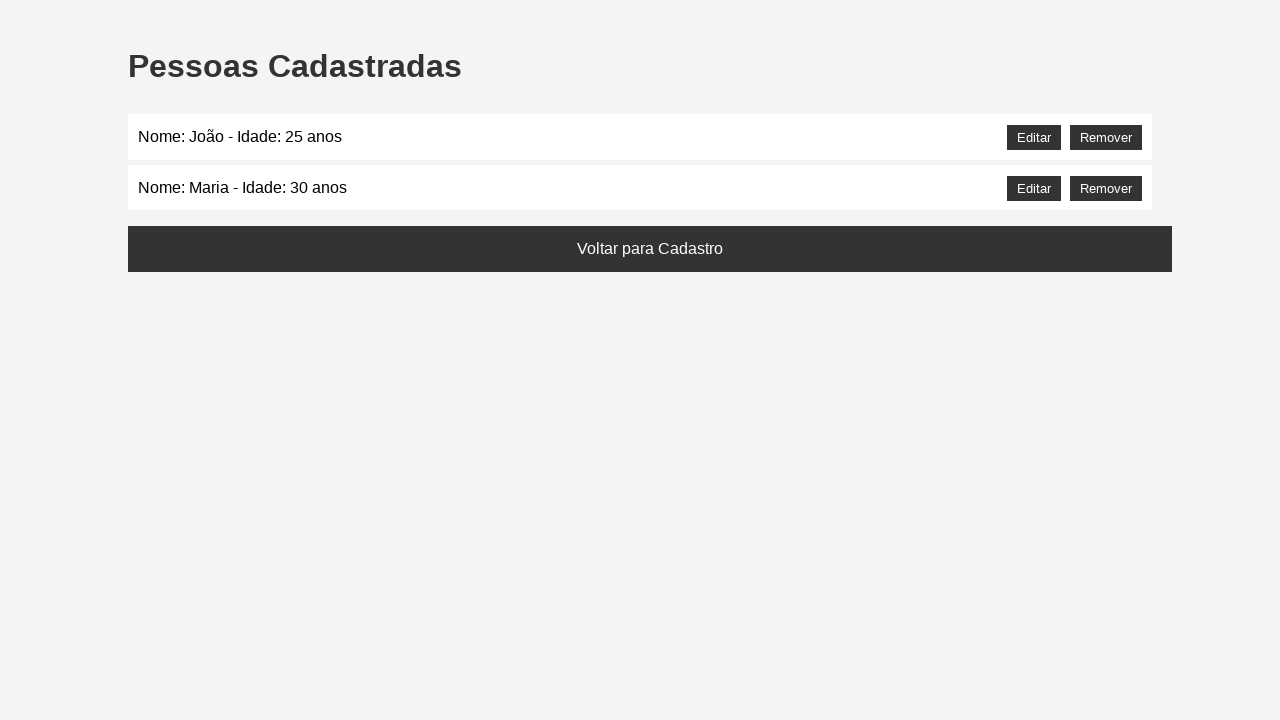